Tests a registration form by filling in first name, last name, and email fields, then submitting the form and verifying the success message is displayed.

Starting URL: http://suninjuly.github.io/registration1.html

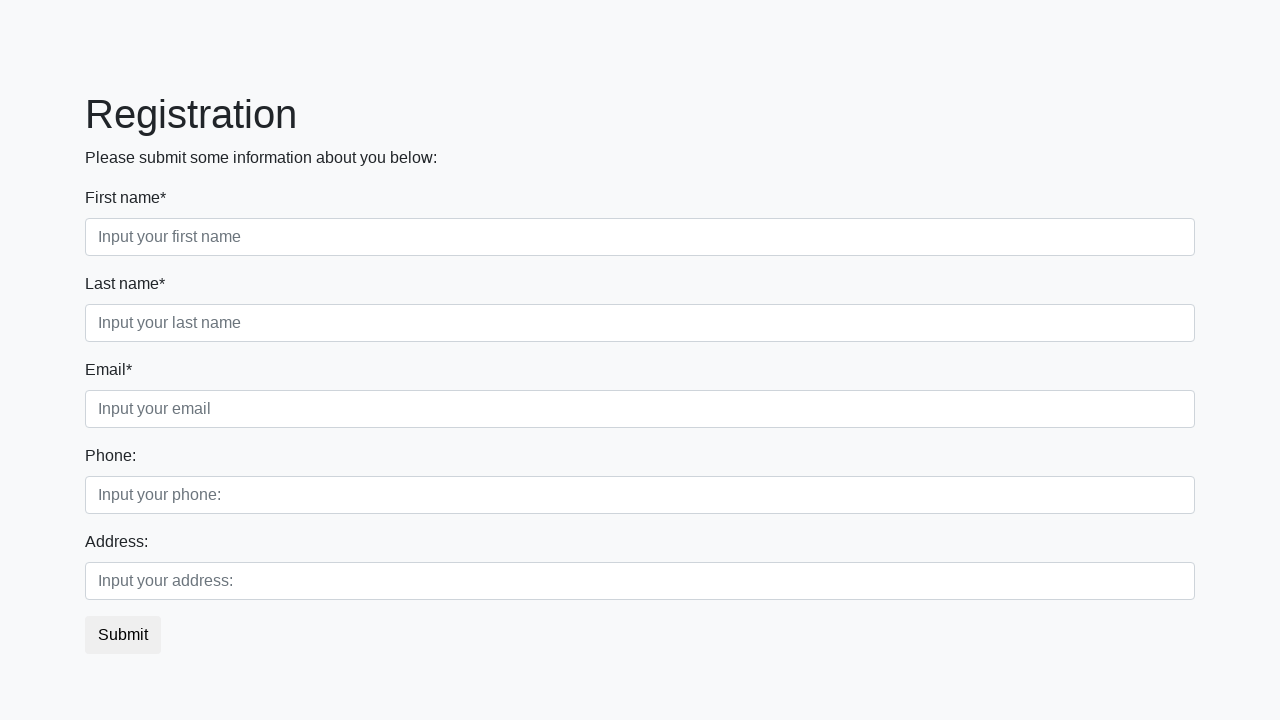

Filled first name field with 'Ivan' on input
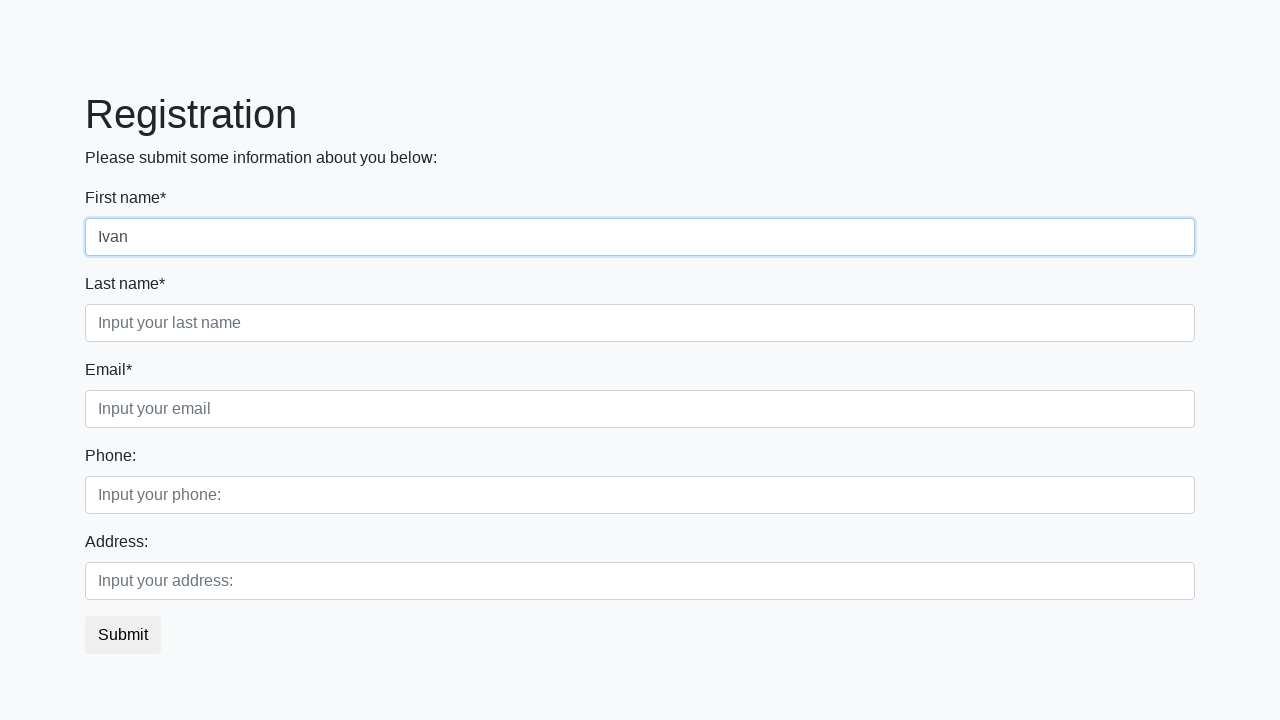

Filled last name field with 'Petrov' on div.first_block > div.form-group.second_class > input
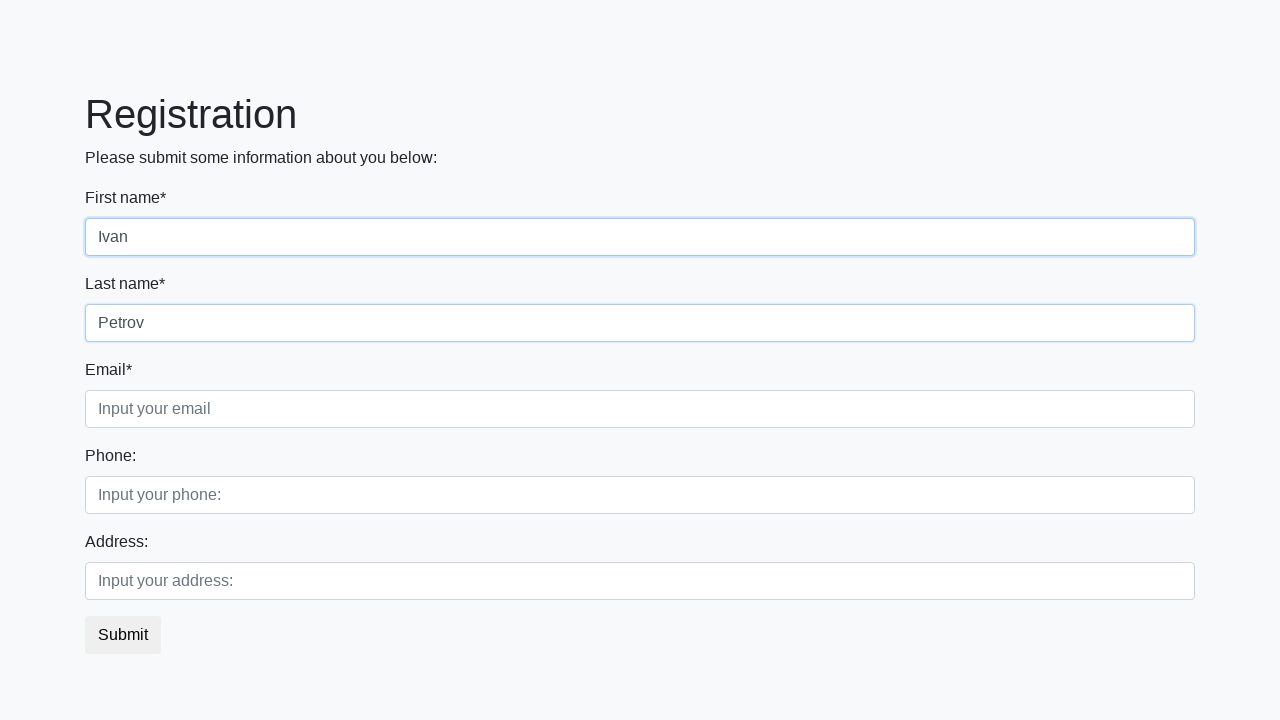

Filled email field with 'ivan@ivanov.ru' on input.third
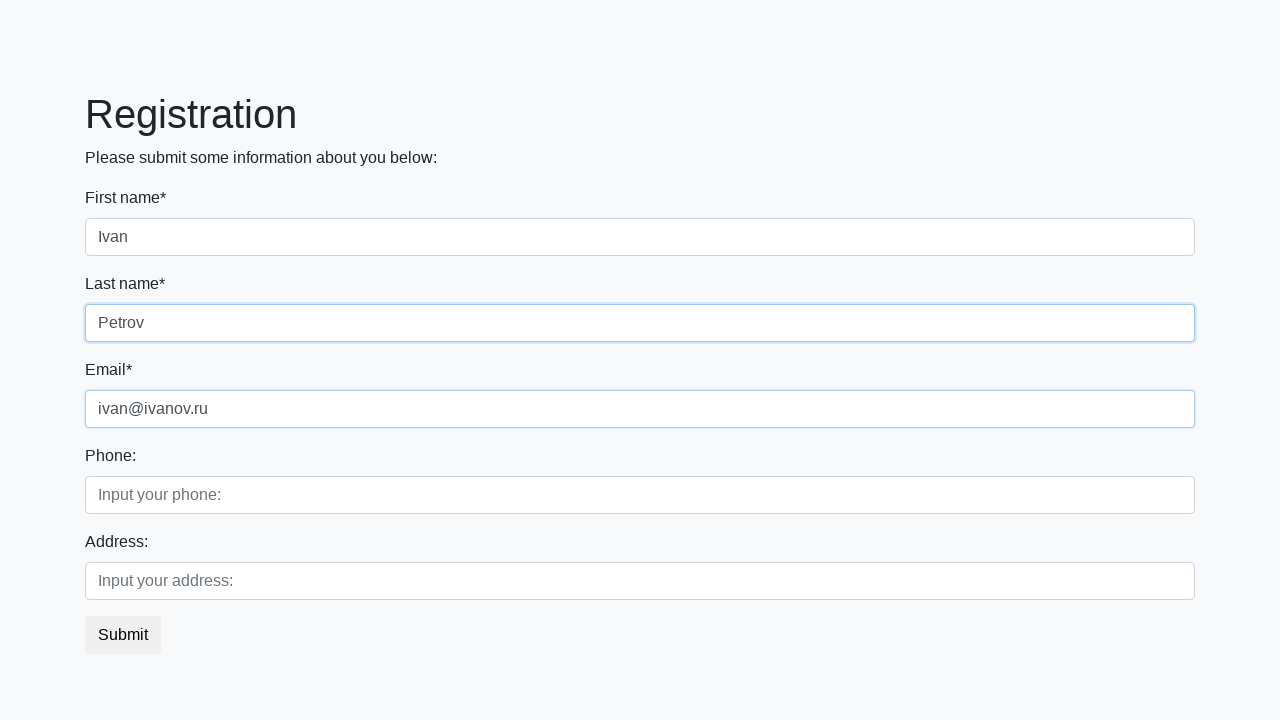

Clicked submit button to register at (123, 635) on button.btn
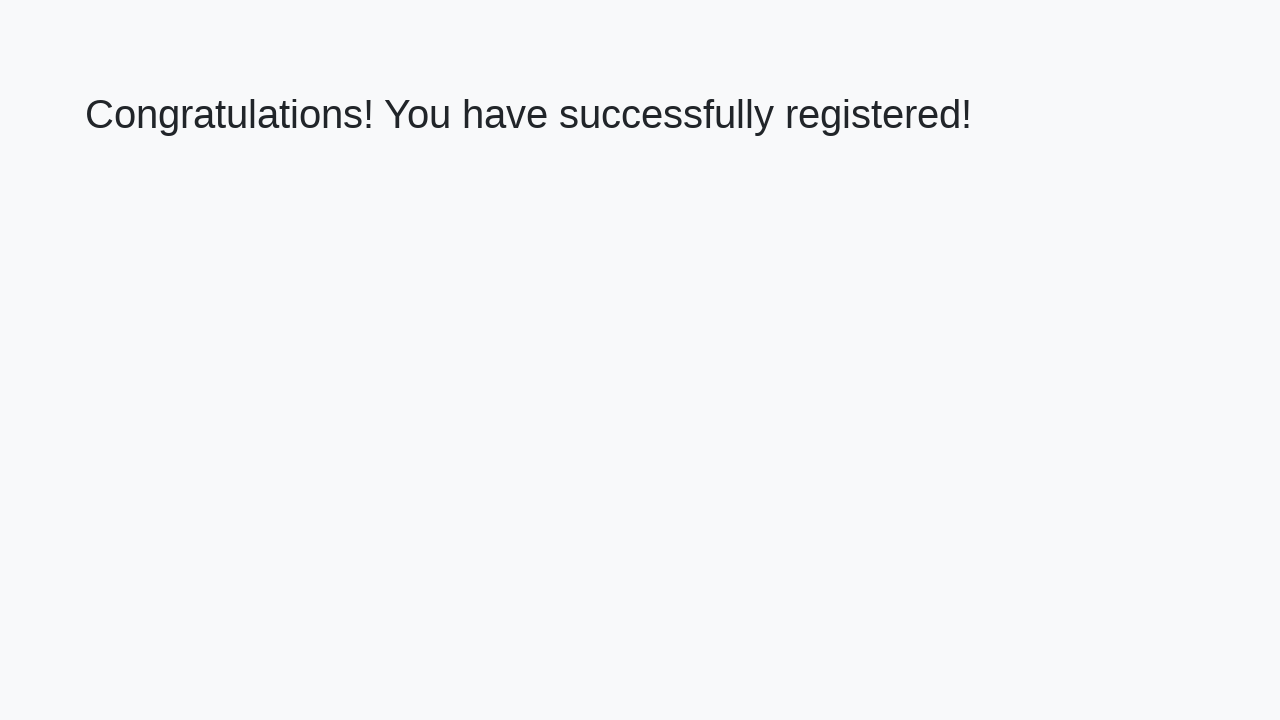

Success message h1 element loaded
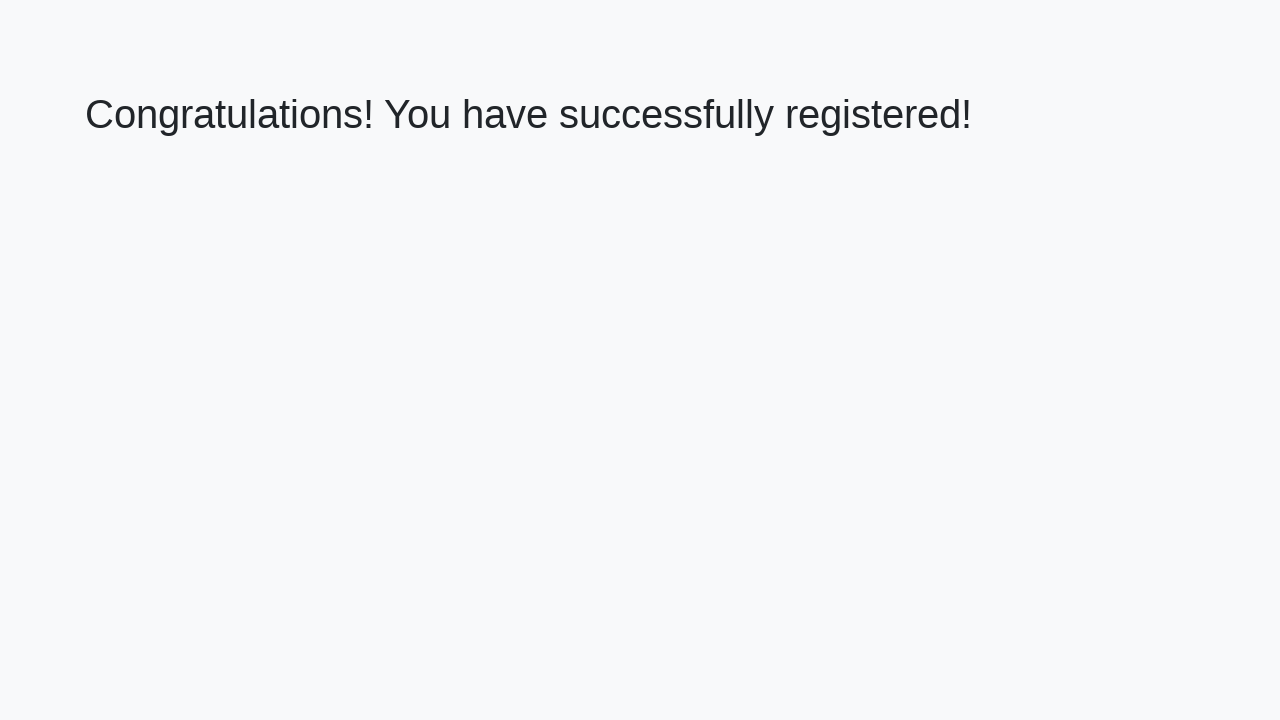

Retrieved success message text: 'Congratulations! You have successfully registered!'
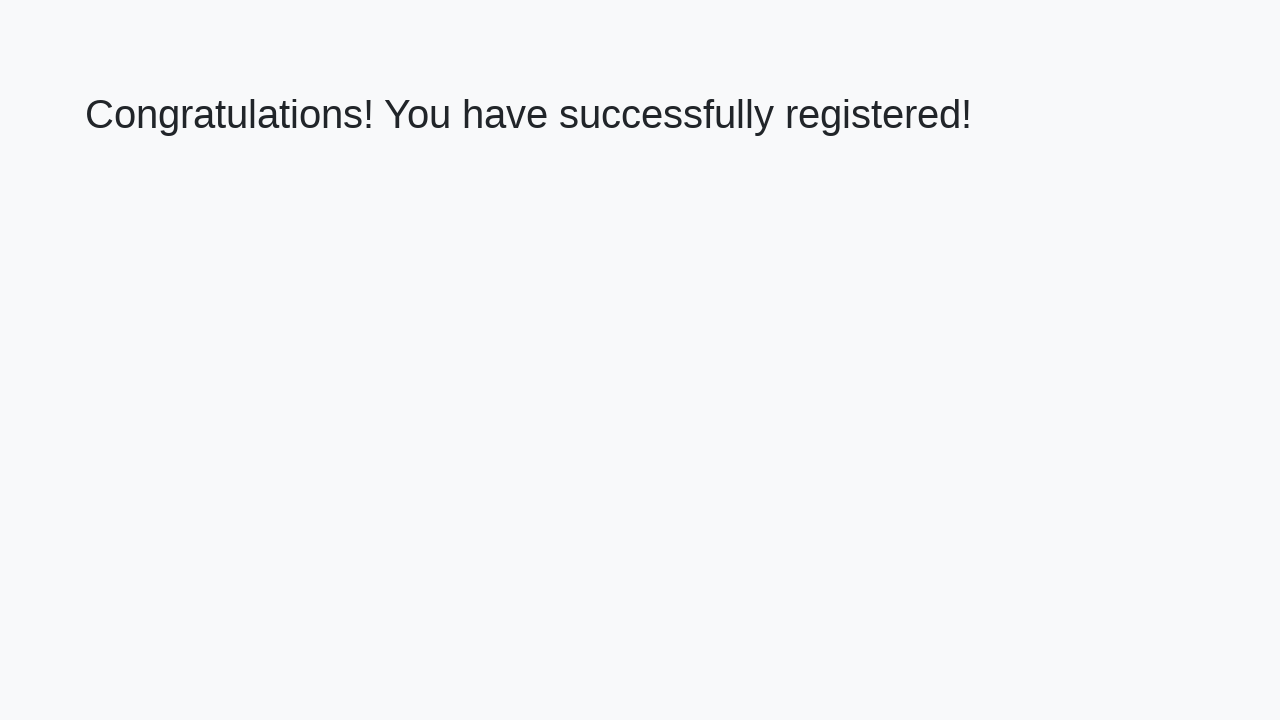

Verified success message matches expected text
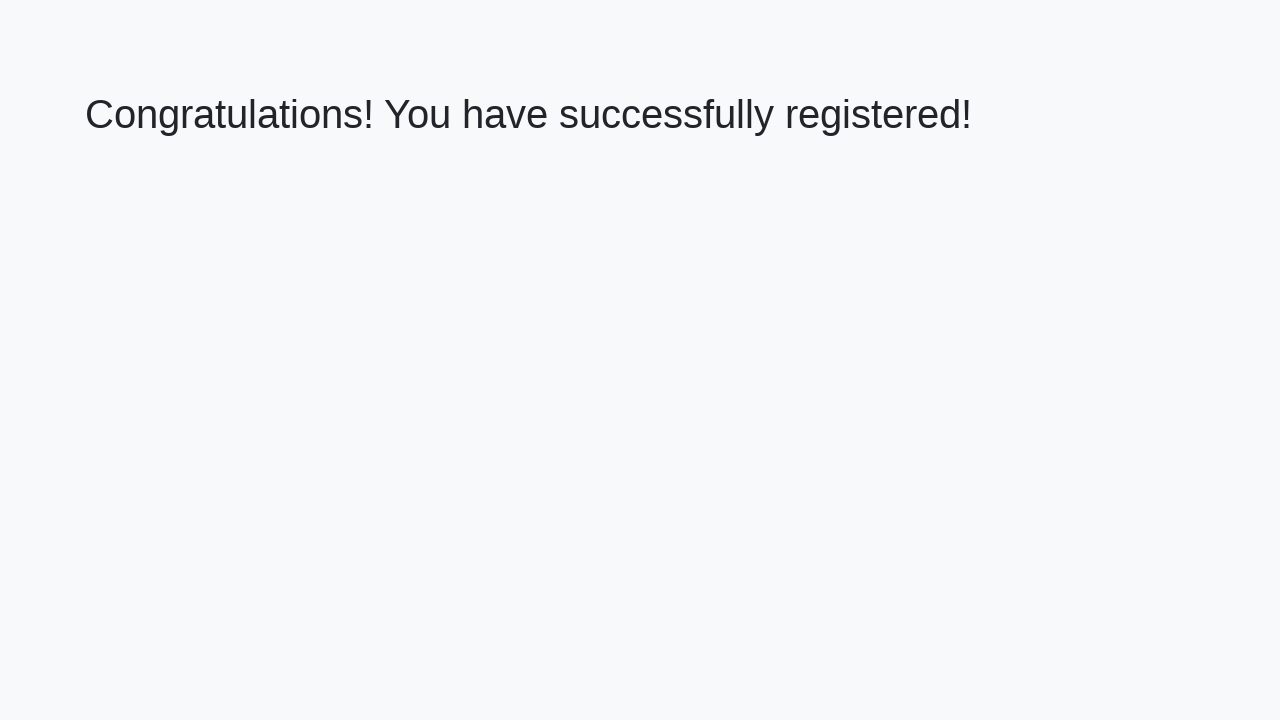

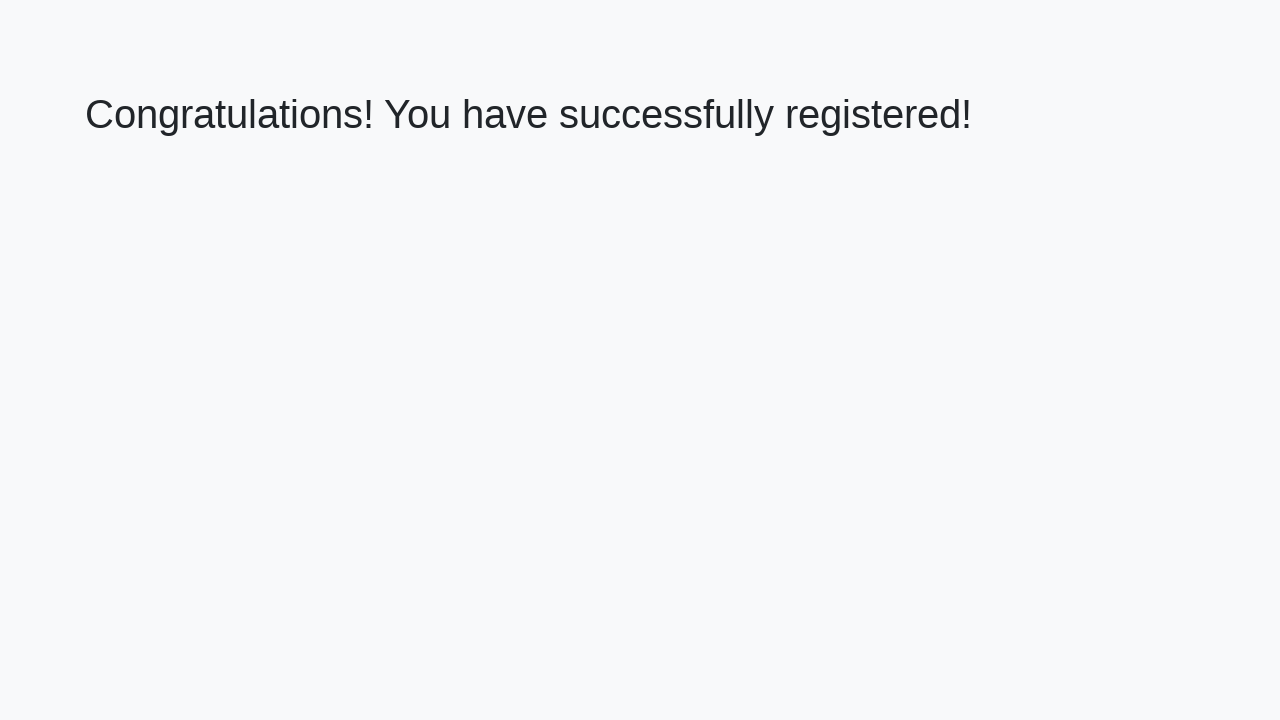